Navigates to the TopCashback homepage and clicks the sign-in button to reach the login page

Starting URL: https://www.topcashback.com

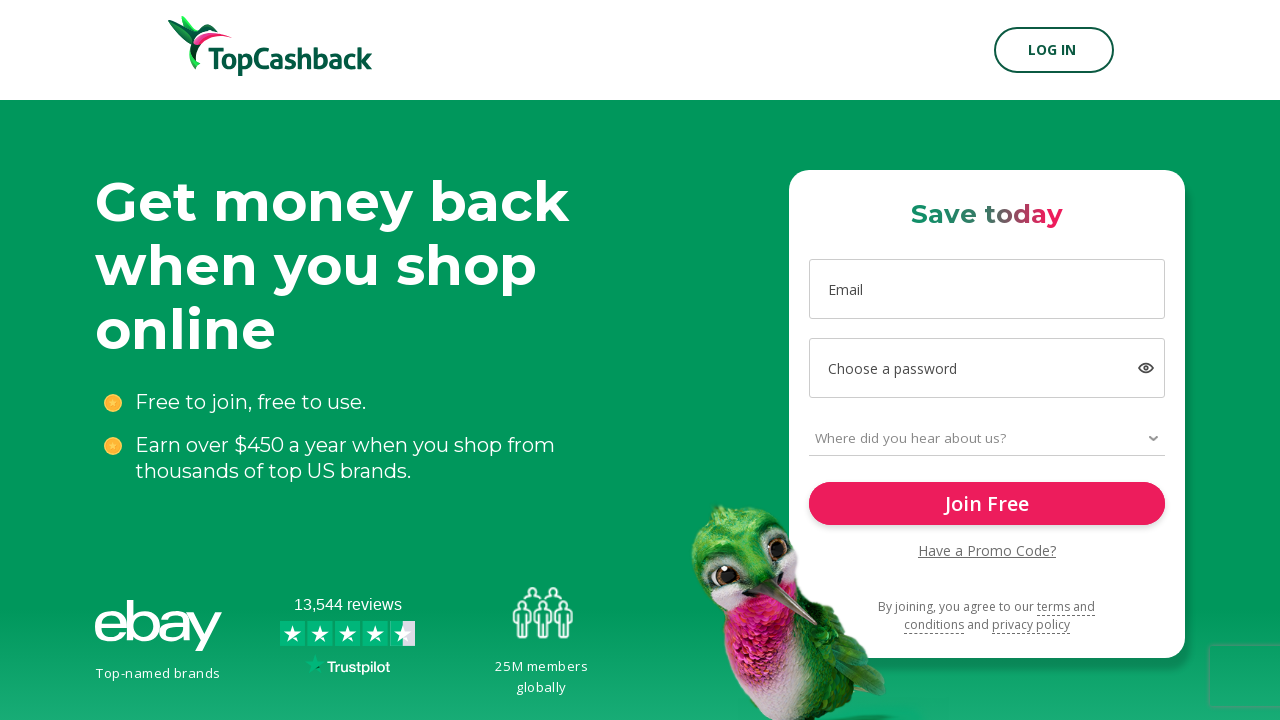

Clicked the sign-in button on TopCashback homepage at (1052, 50) on xpath=//*[@id="ctl00_BodyMain_SignINButton"]
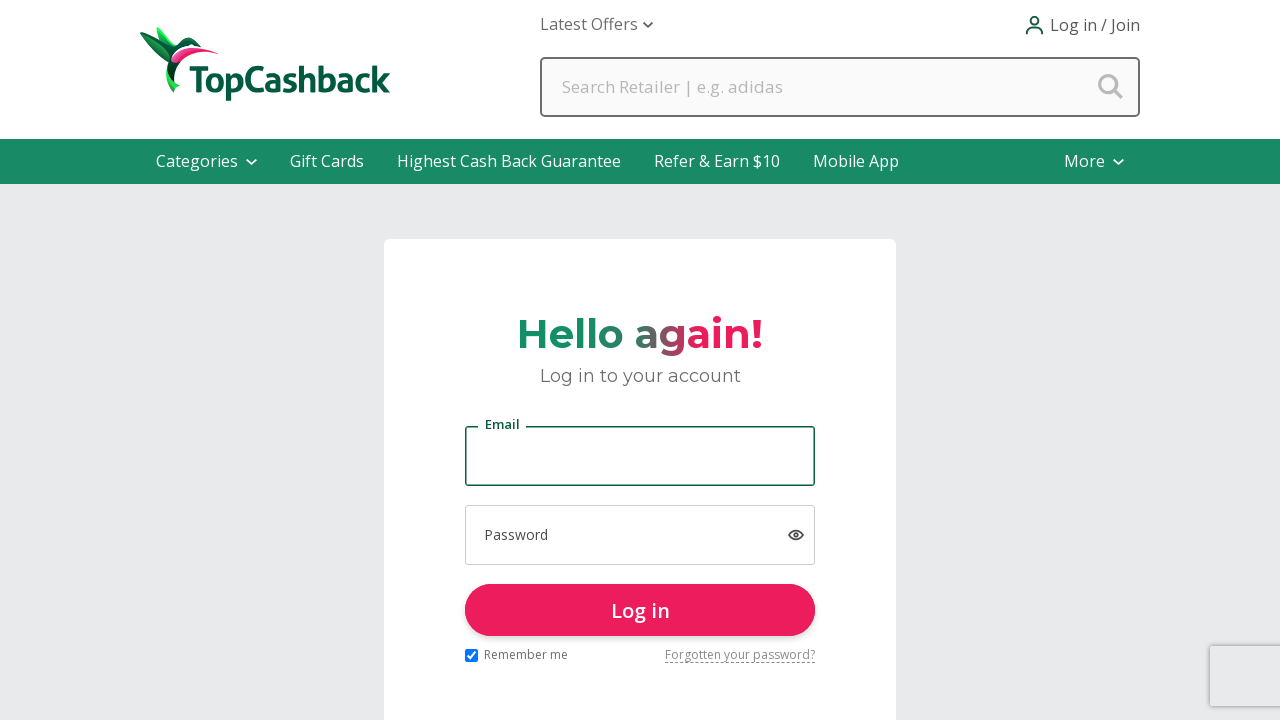

Login page loaded and network requests completed
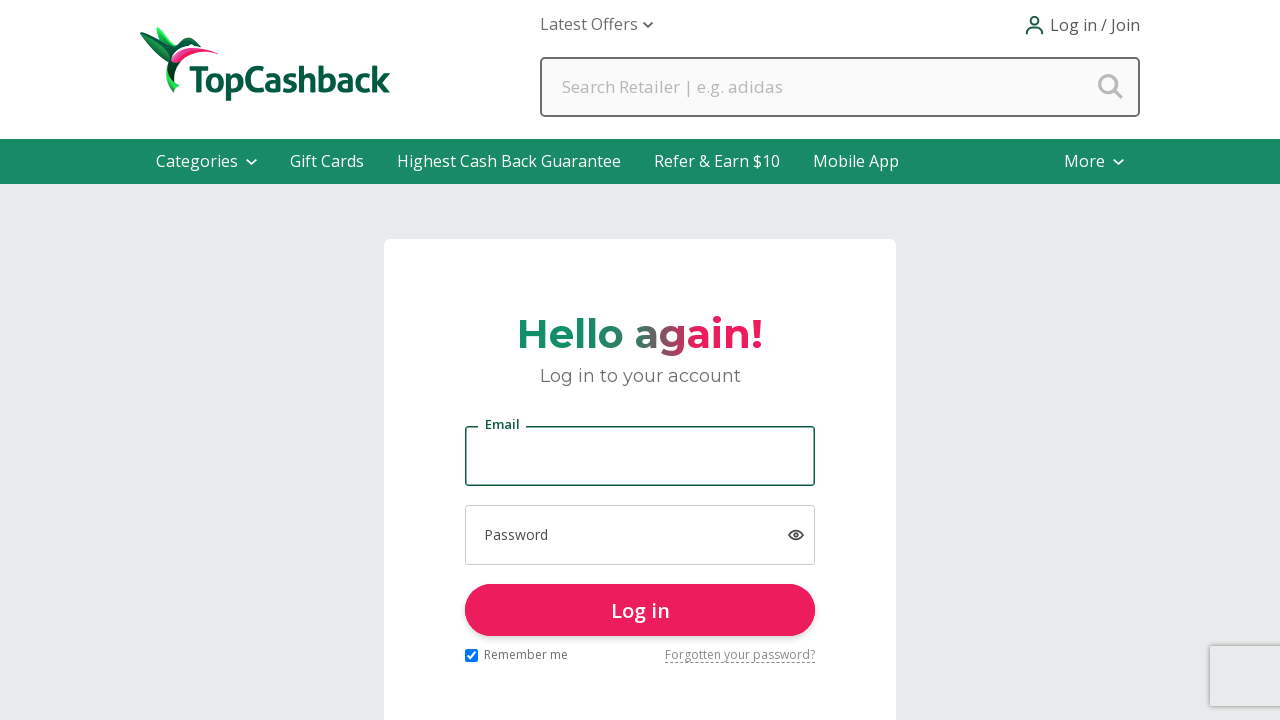

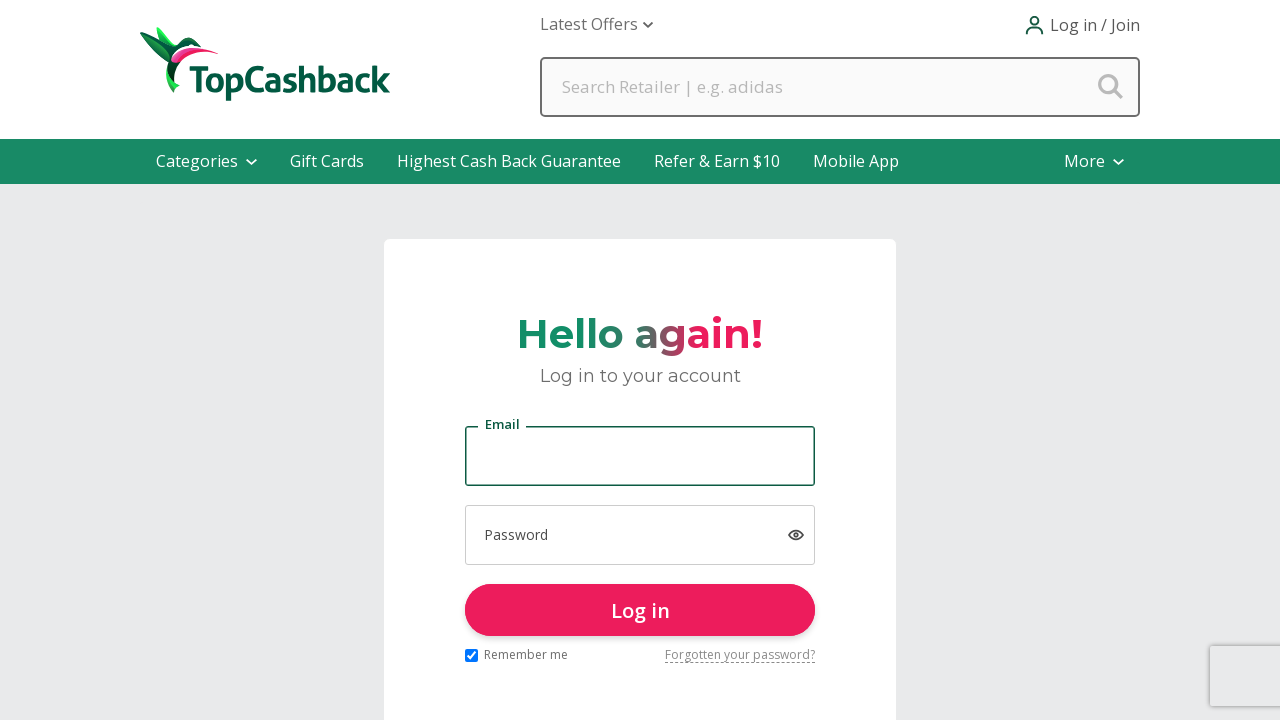